Tests alert handling functionality by clicking a button that triggers an alert and accepting it

Starting URL: http://formy-project.herokuapp.com/switch-window

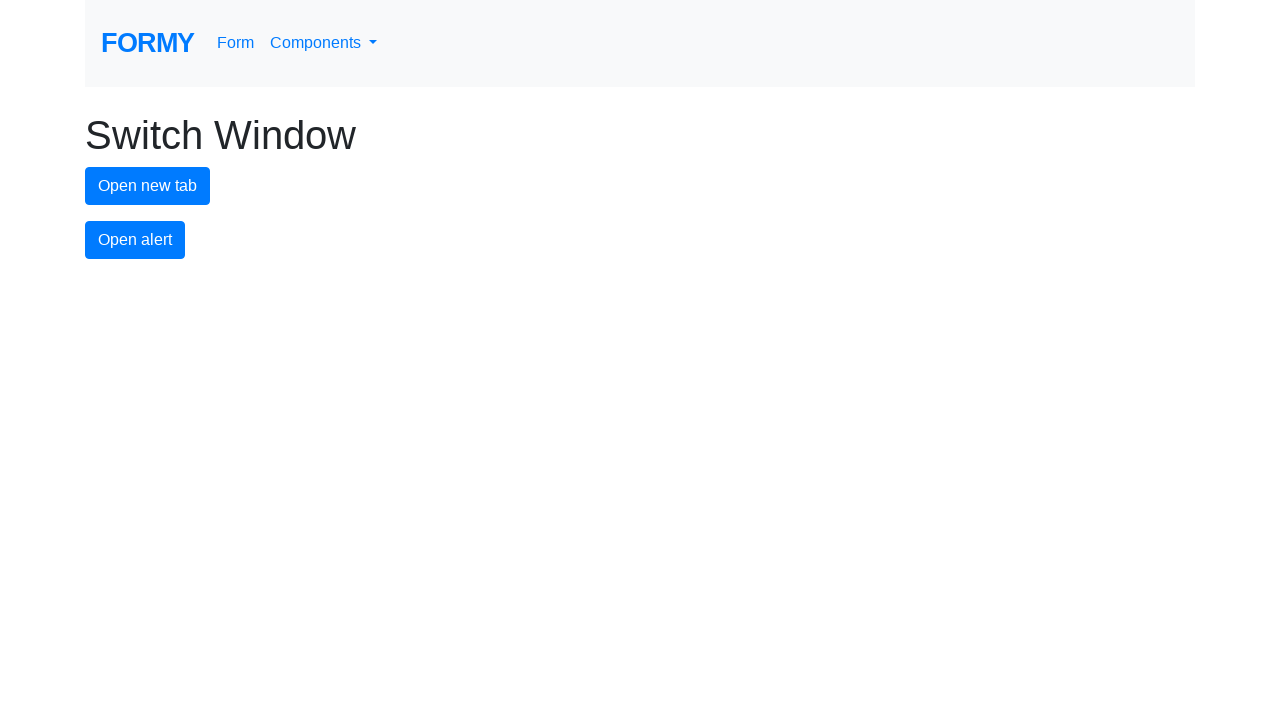

Clicked alert button to trigger alert dialog at (135, 240) on #alert-button
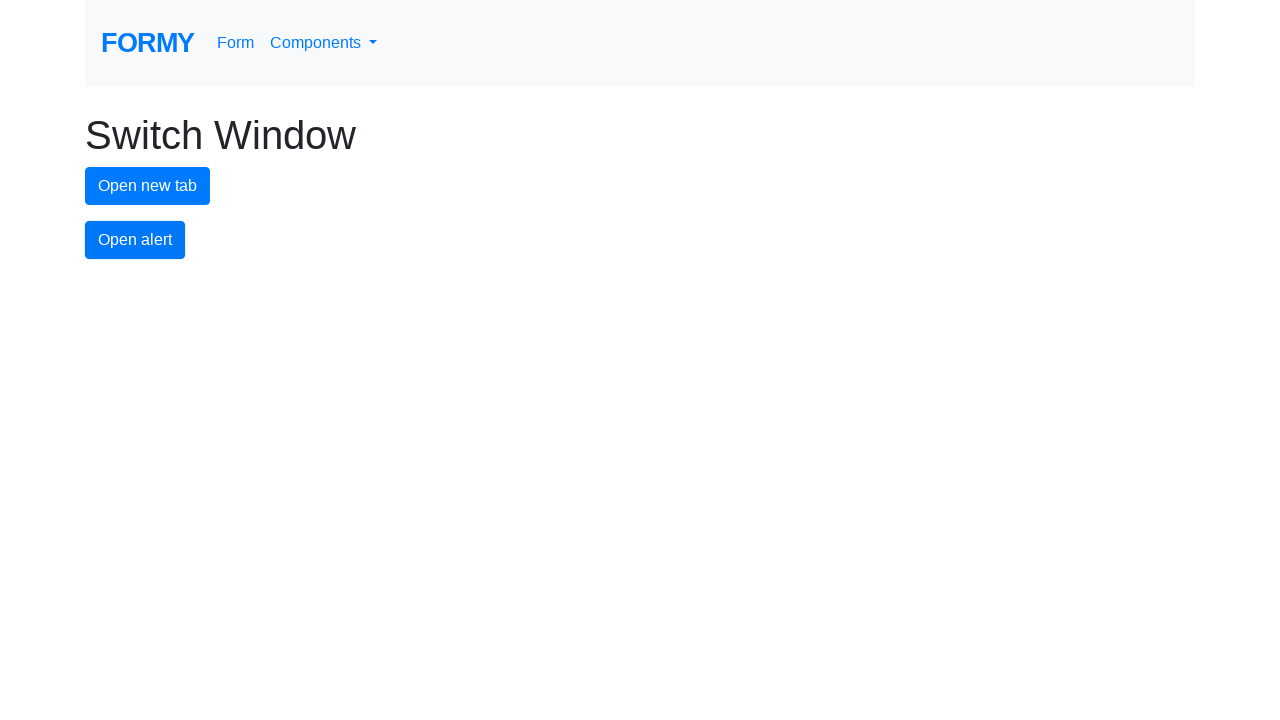

Set up dialog handler to accept alerts
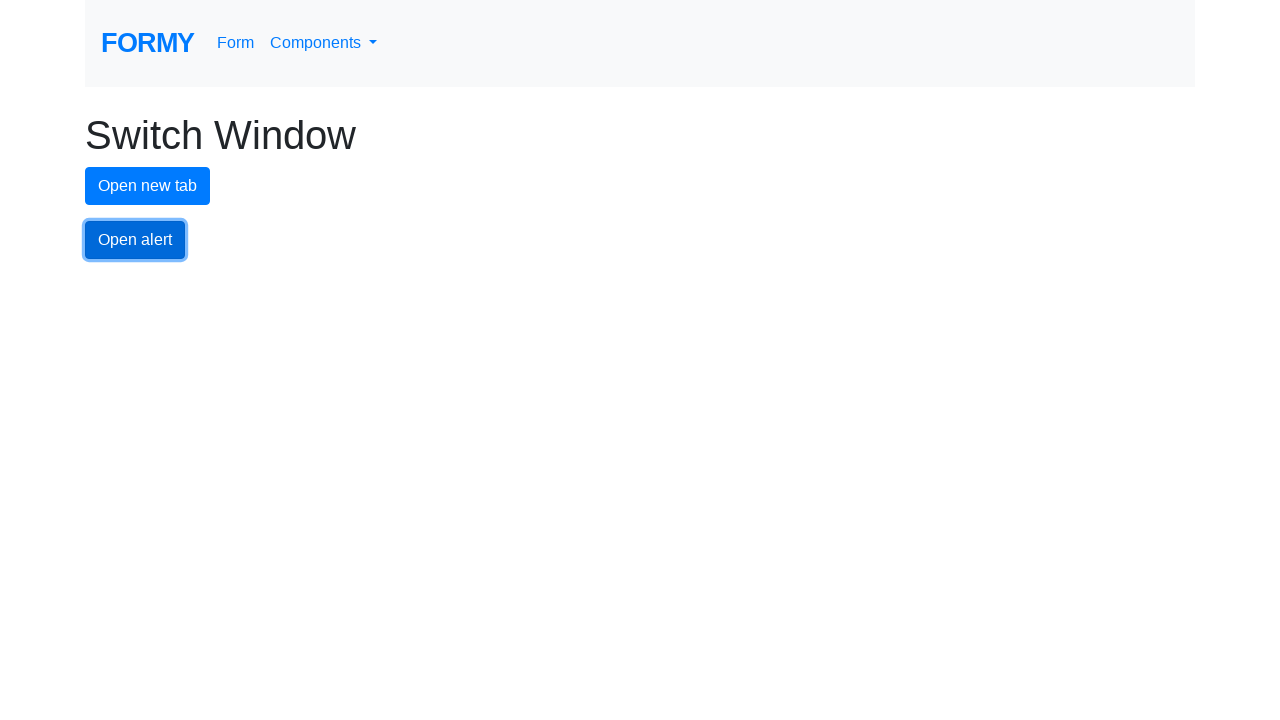

Triggered pending dialogs to be handled
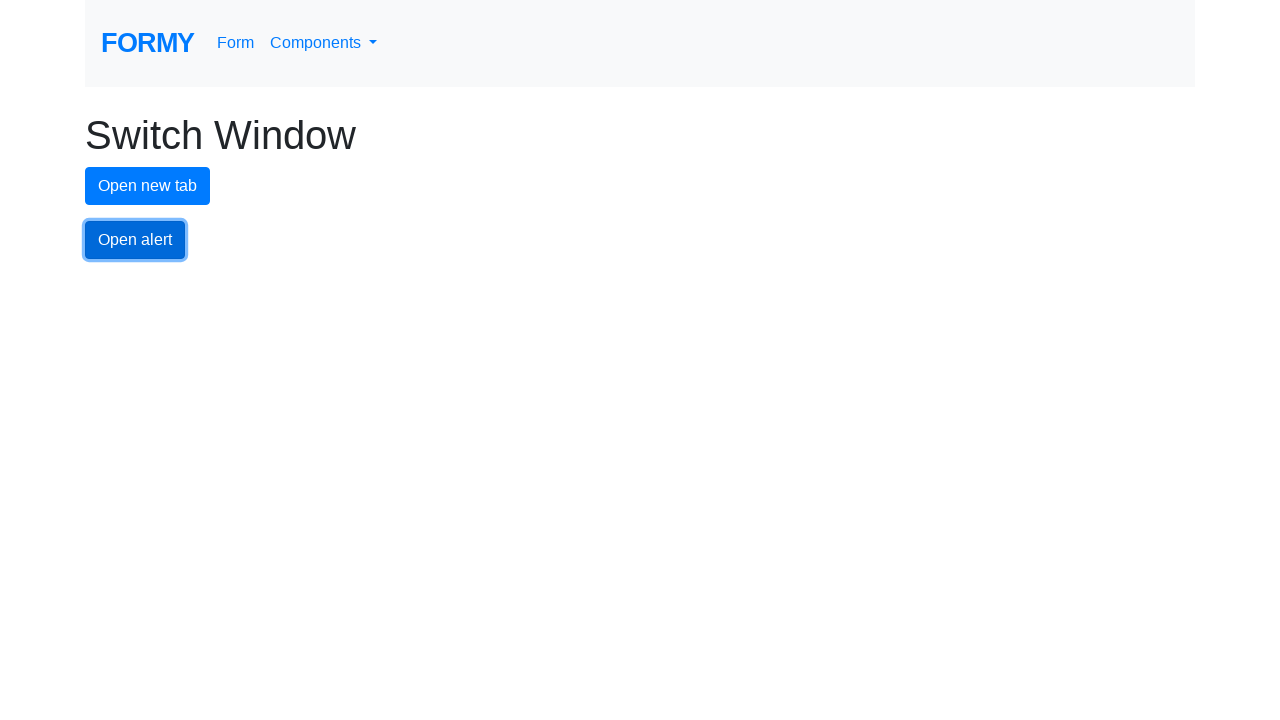

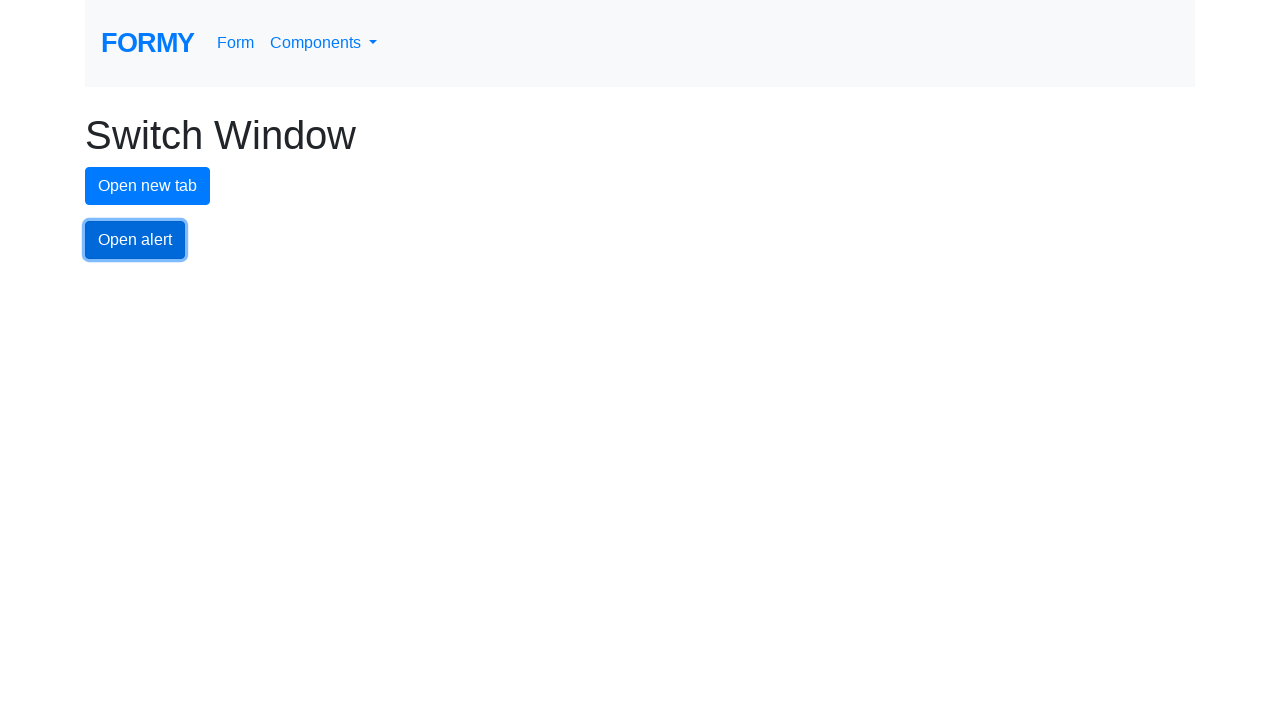